Tests un-marking todo items as complete by unchecking their checkboxes

Starting URL: https://demo.playwright.dev/todomvc

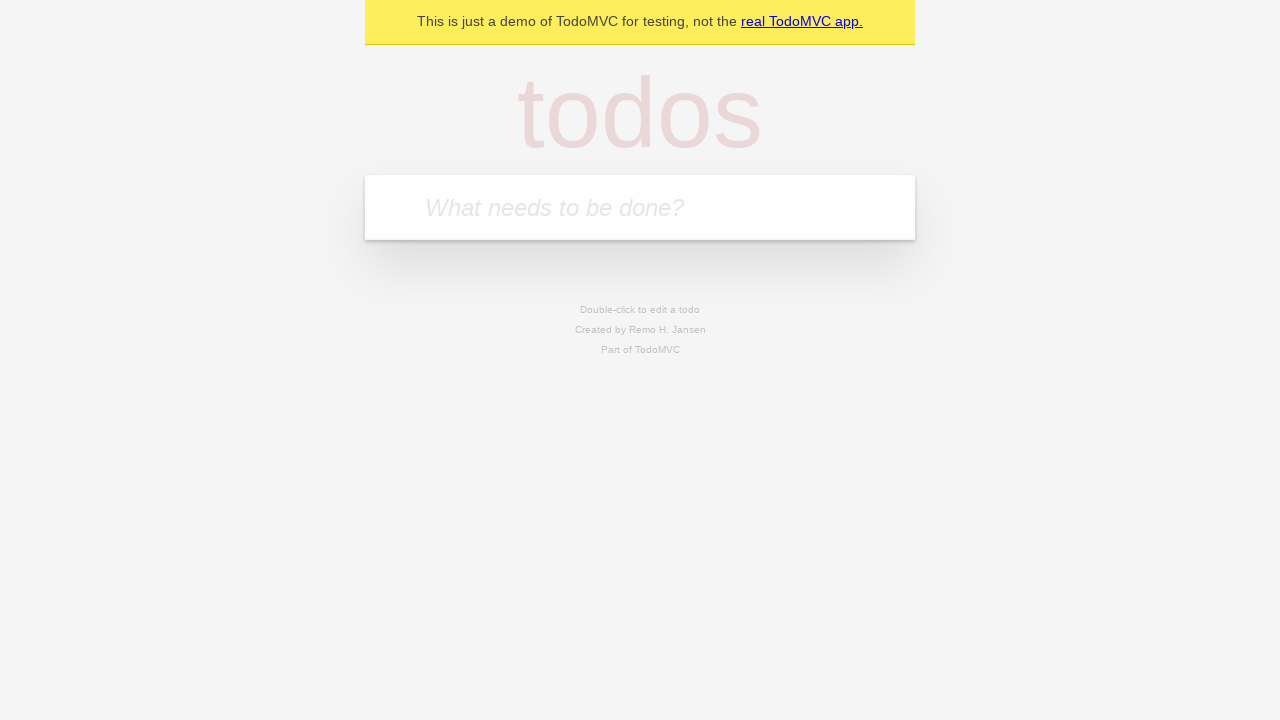

Filled todo input with 'buy some cheese' on internal:attr=[placeholder="What needs to be done?"i]
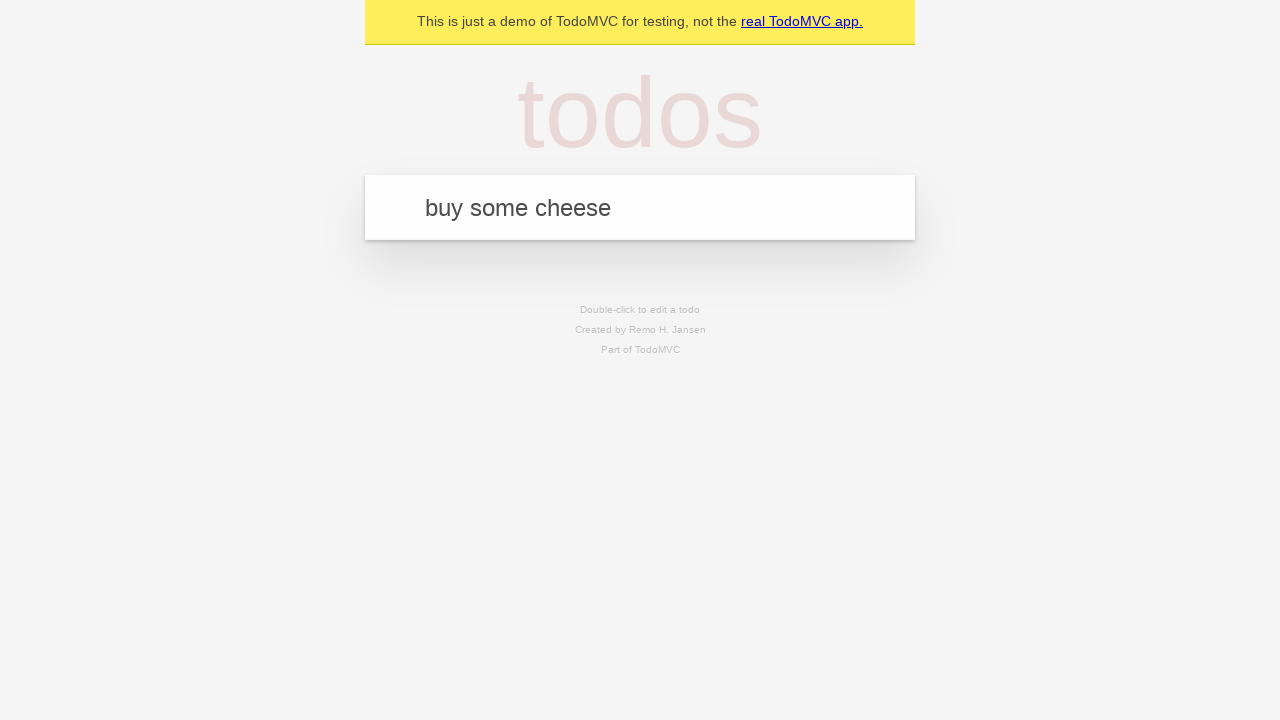

Pressed Enter to create todo item 'buy some cheese' on internal:attr=[placeholder="What needs to be done?"i]
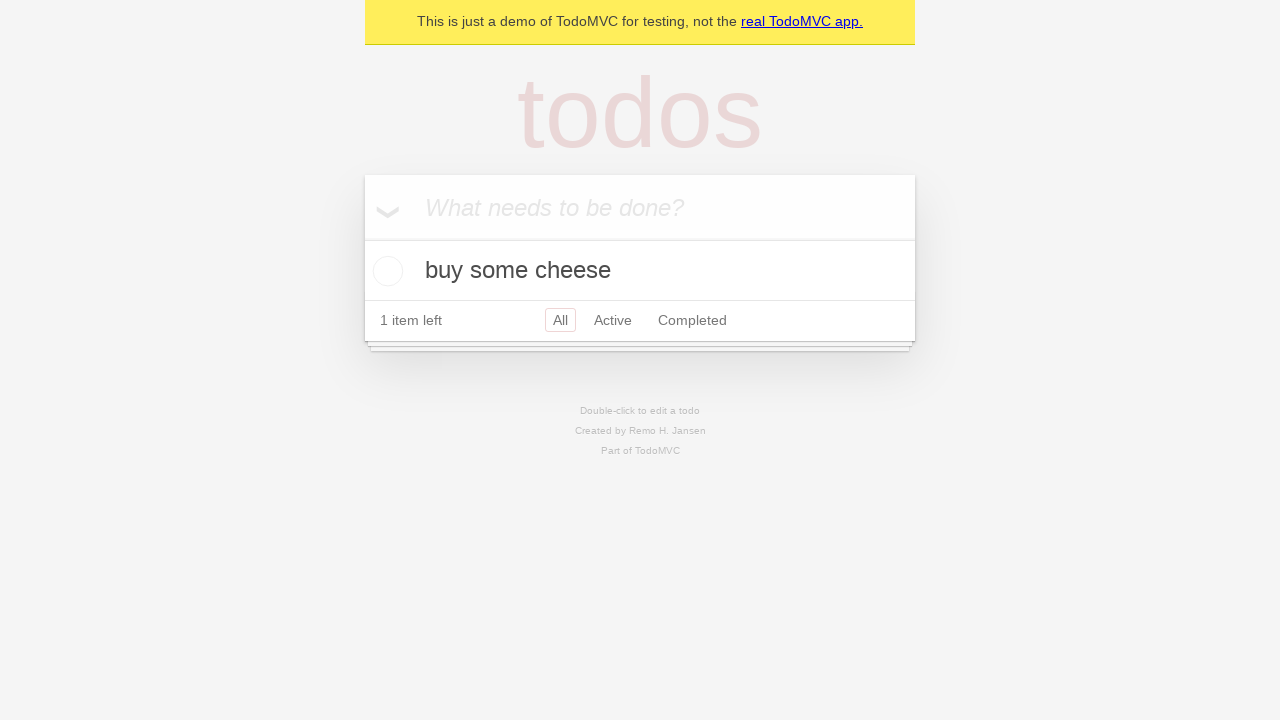

Filled todo input with 'feed the cat' on internal:attr=[placeholder="What needs to be done?"i]
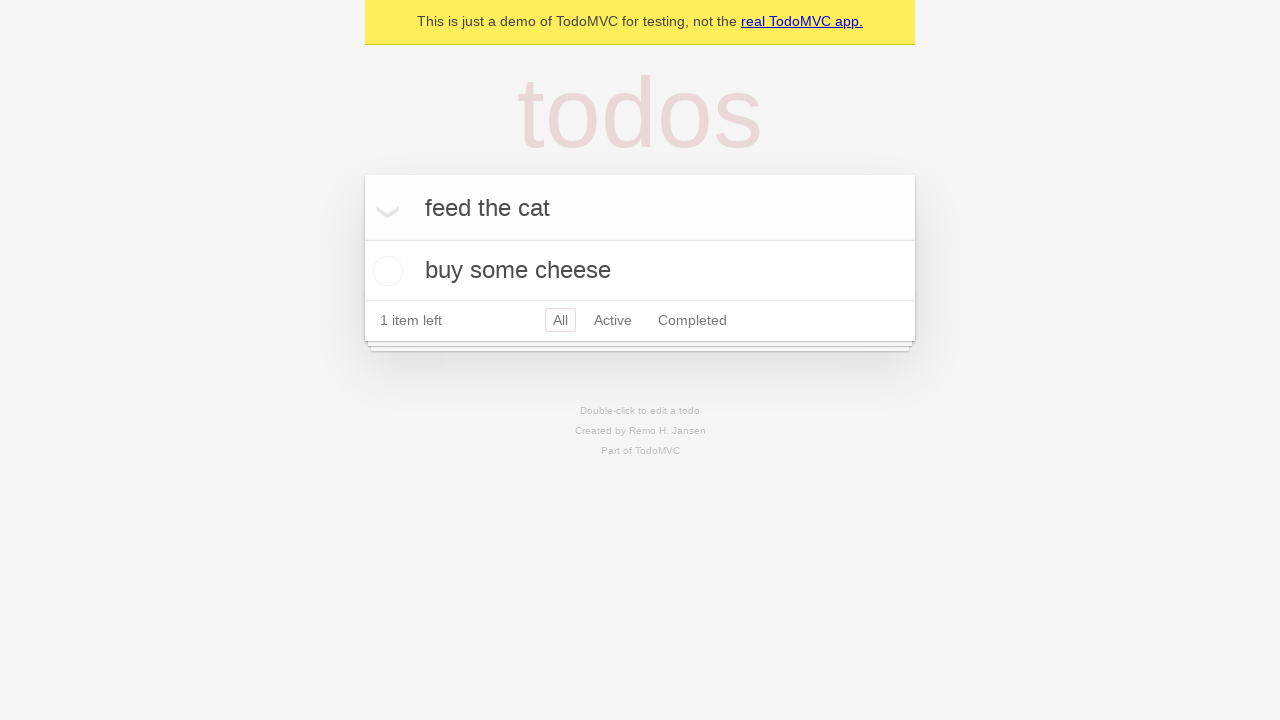

Pressed Enter to create todo item 'feed the cat' on internal:attr=[placeholder="What needs to be done?"i]
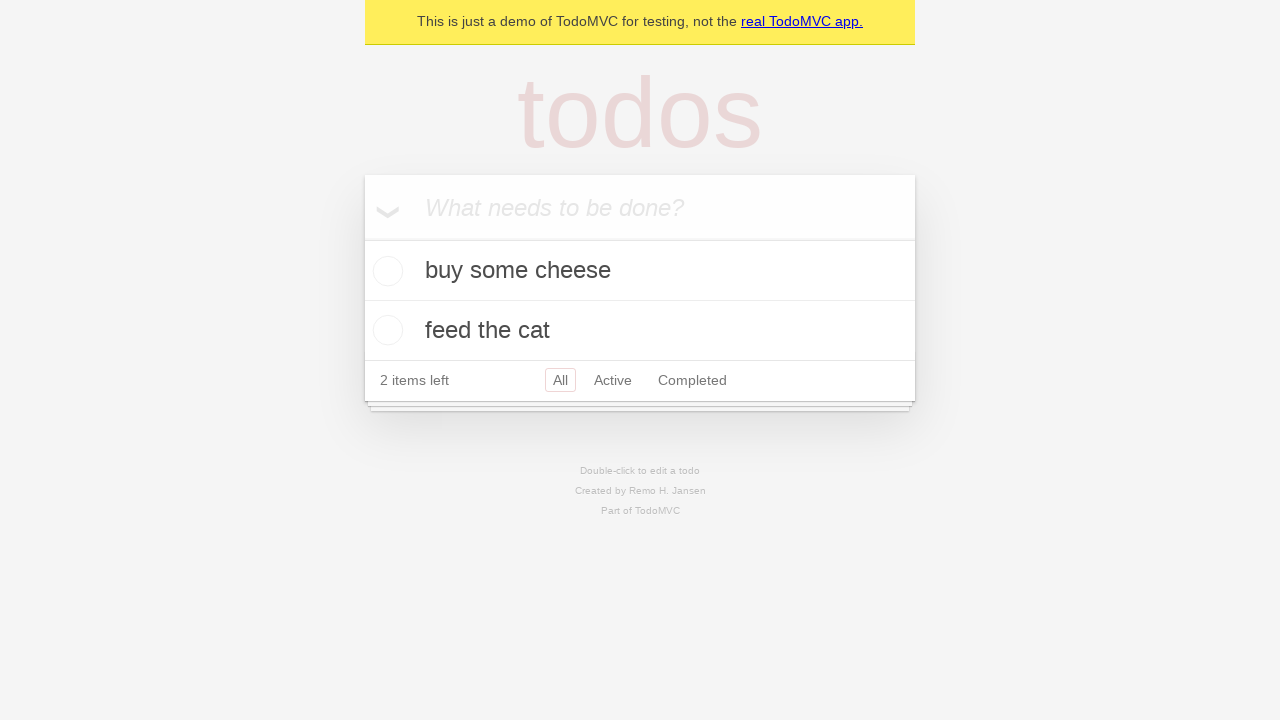

Located first todo item
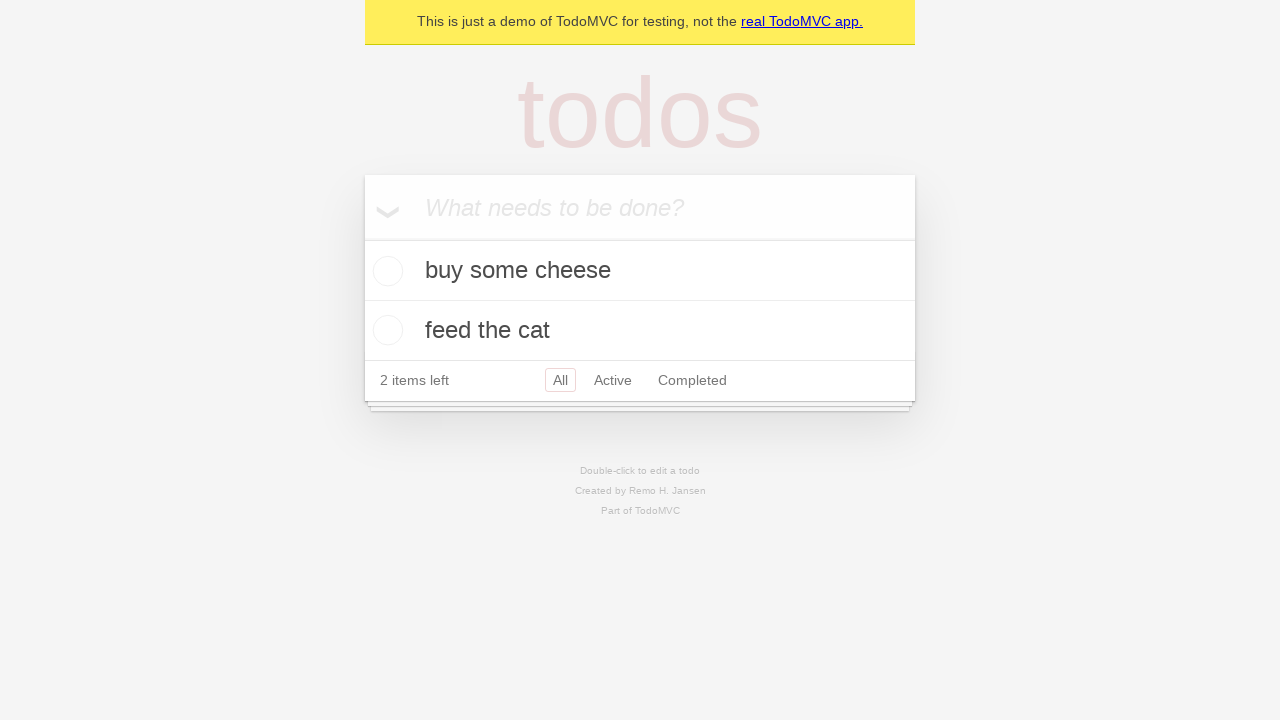

Located checkbox for first todo item
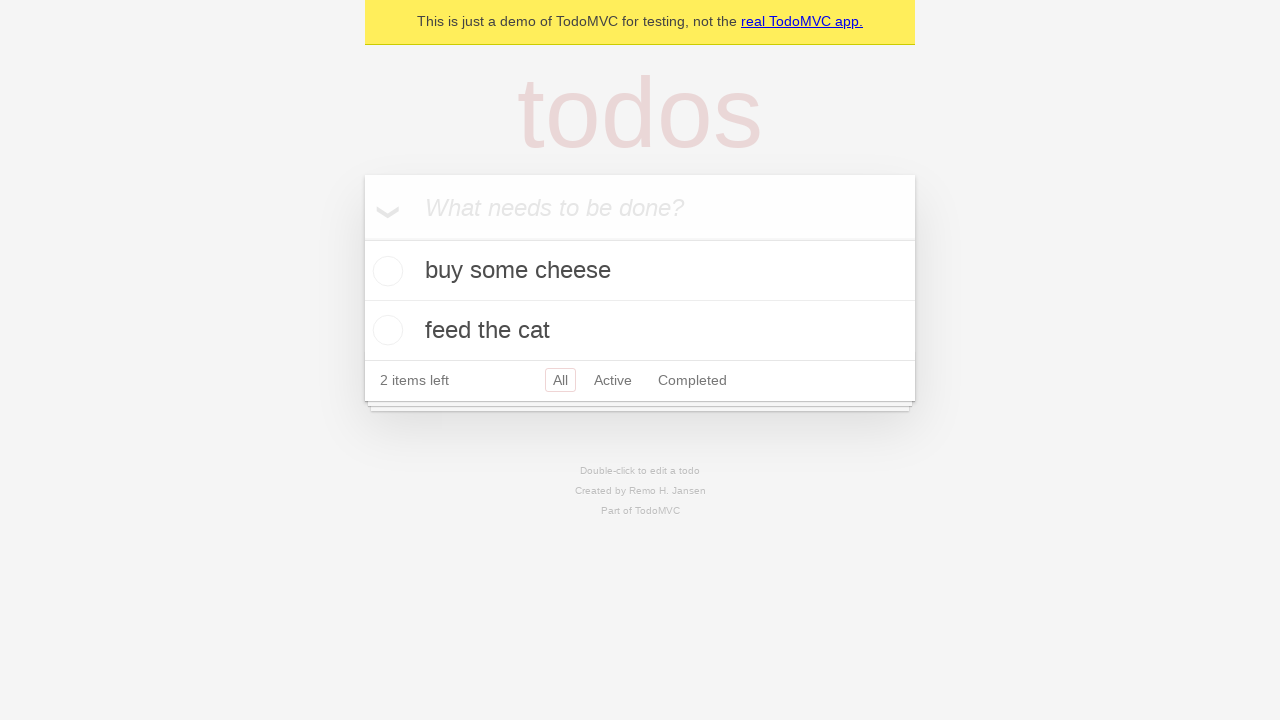

Checked first todo item as complete at (385, 271) on internal:testid=[data-testid="todo-item"s] >> nth=0 >> internal:role=checkbox
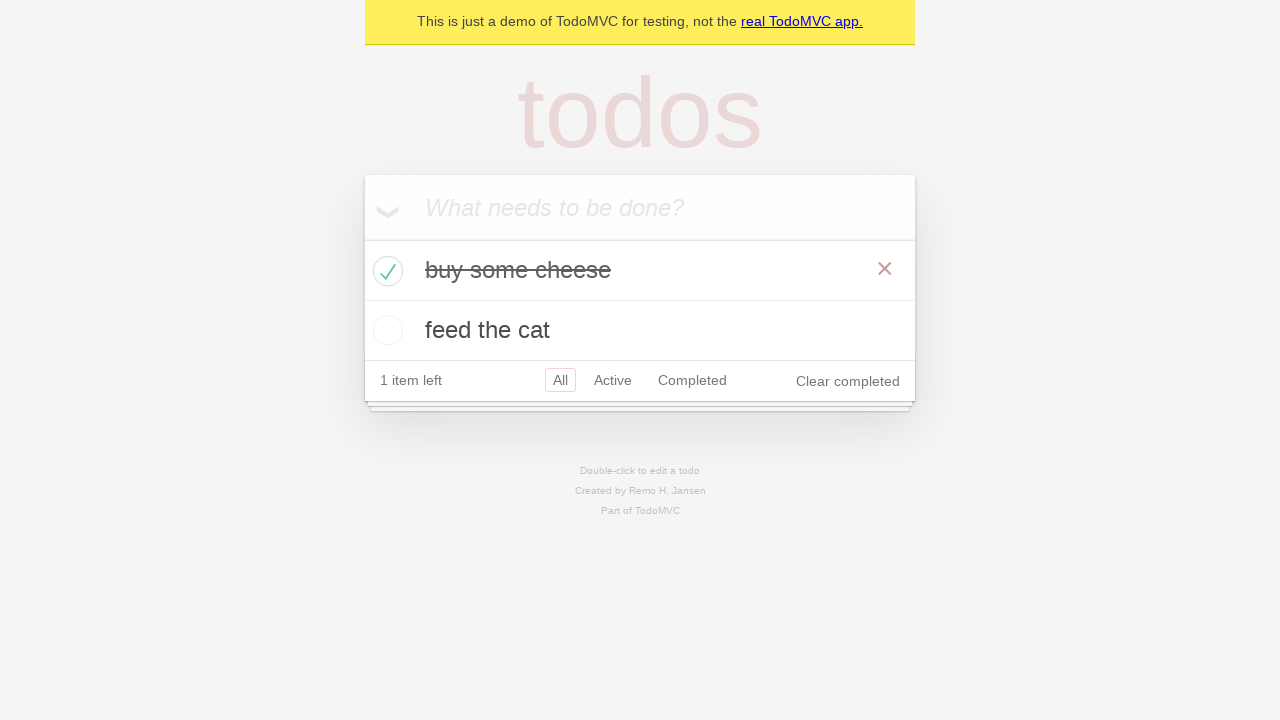

Unchecked first todo item to mark as incomplete at (385, 271) on internal:testid=[data-testid="todo-item"s] >> nth=0 >> internal:role=checkbox
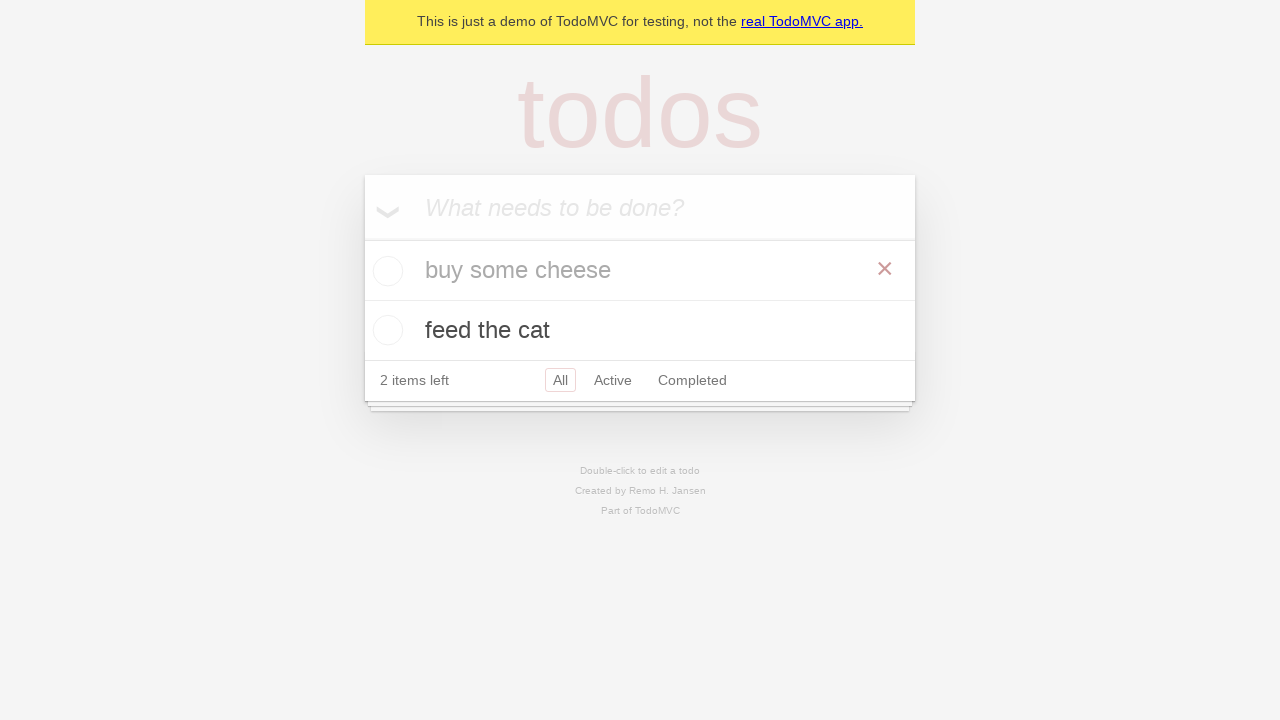

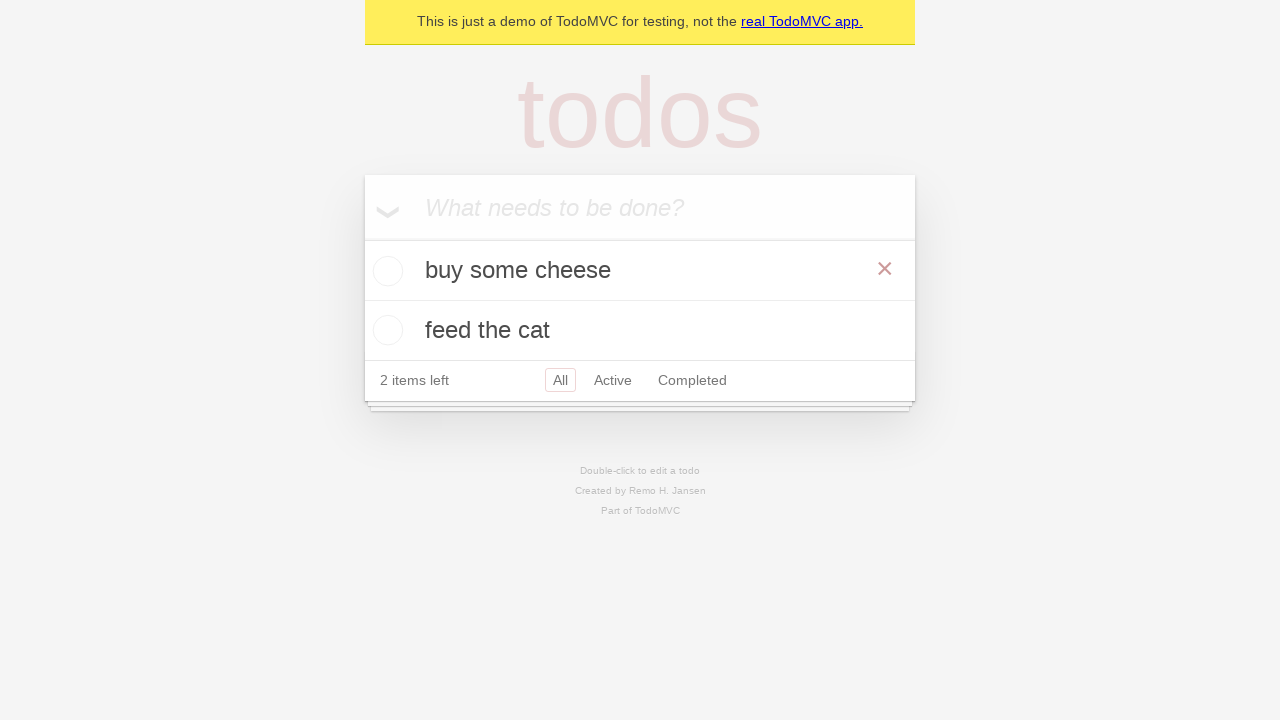